Tests multiple window handling by clicking a link that opens a new window, then switches between windows and verifies the correct window is active by checking title and URL.

Starting URL: https://the-internet.herokuapp.com/windows

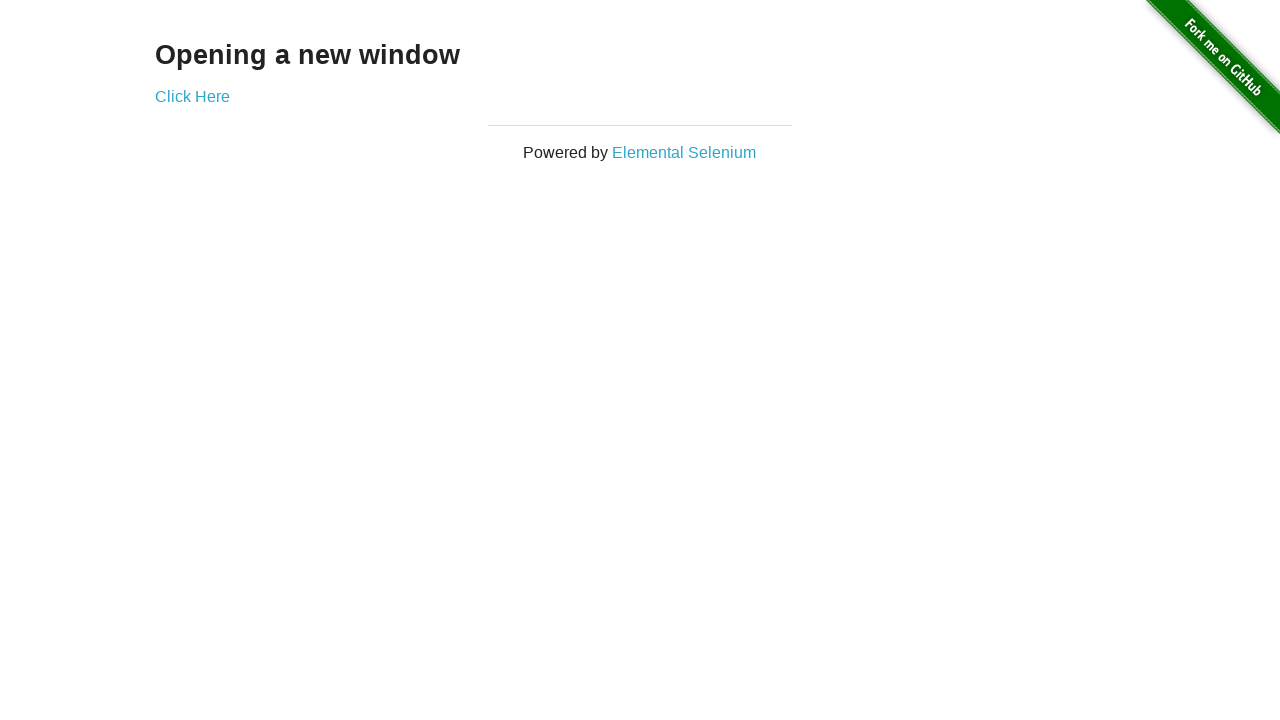

Clicked the 'Click Here' link to open a new window at (192, 96) on .example a
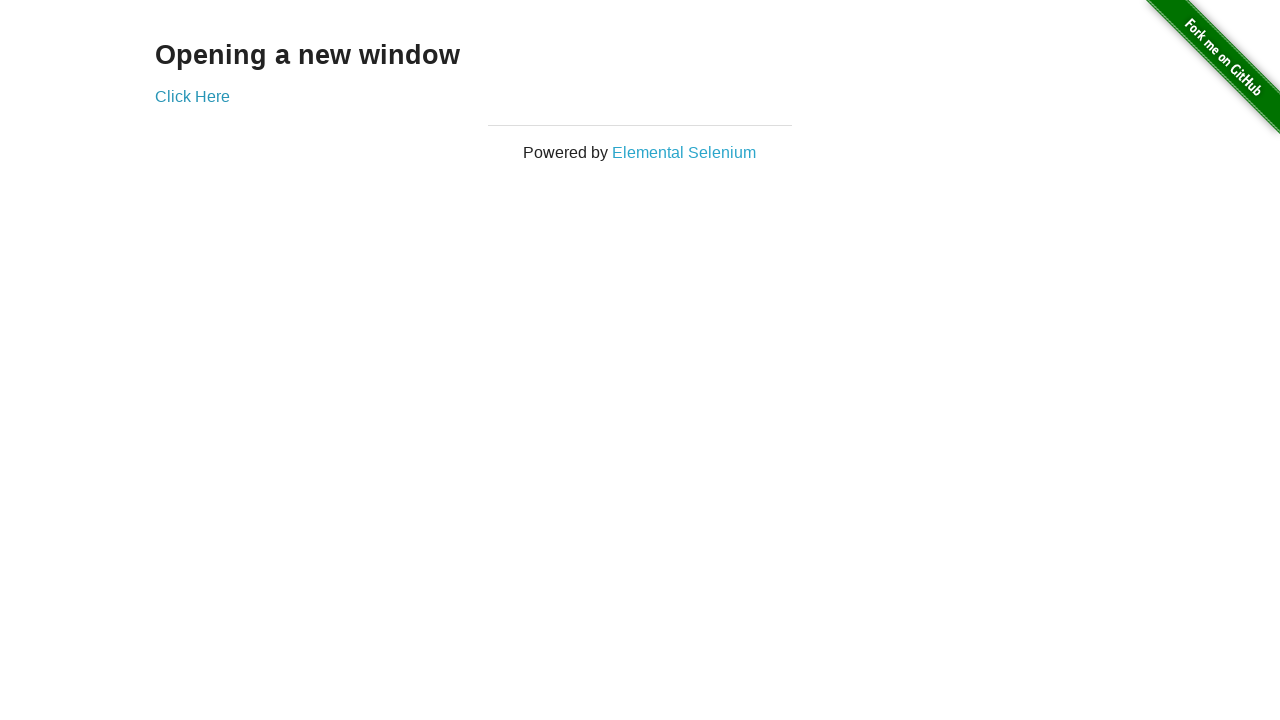

Waited 1000ms for new window to open
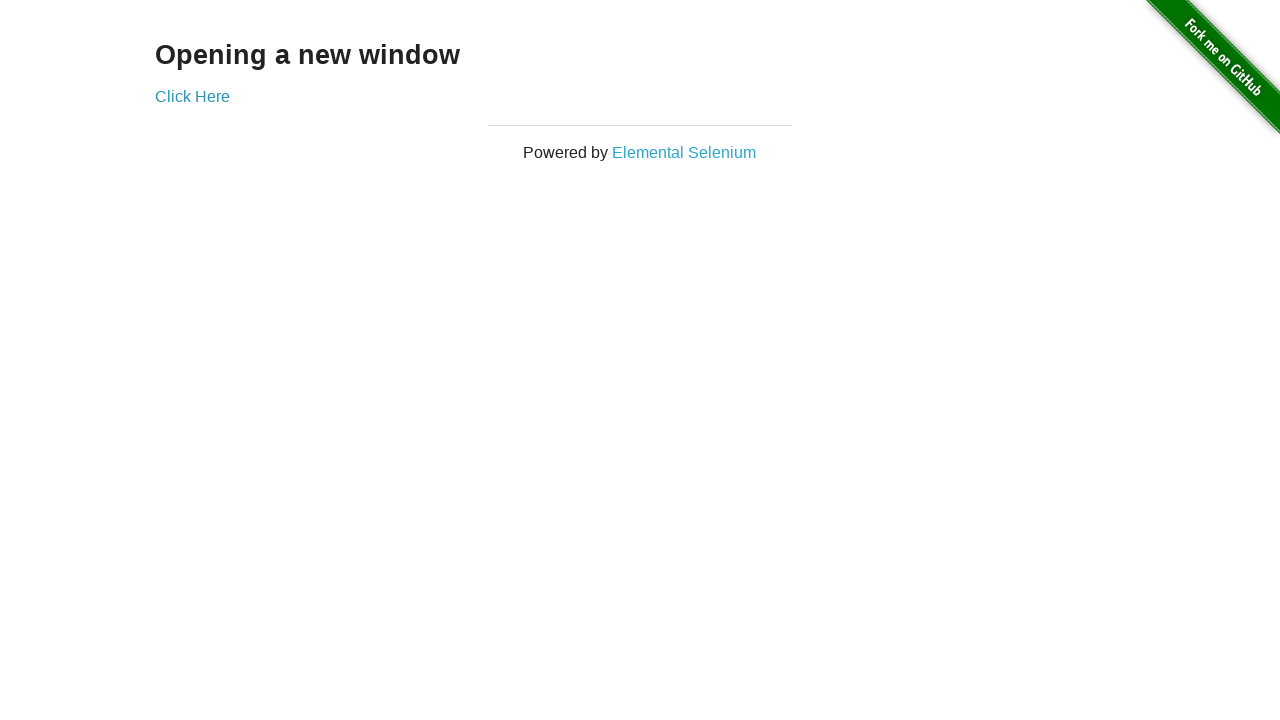

Retrieved all pages from context
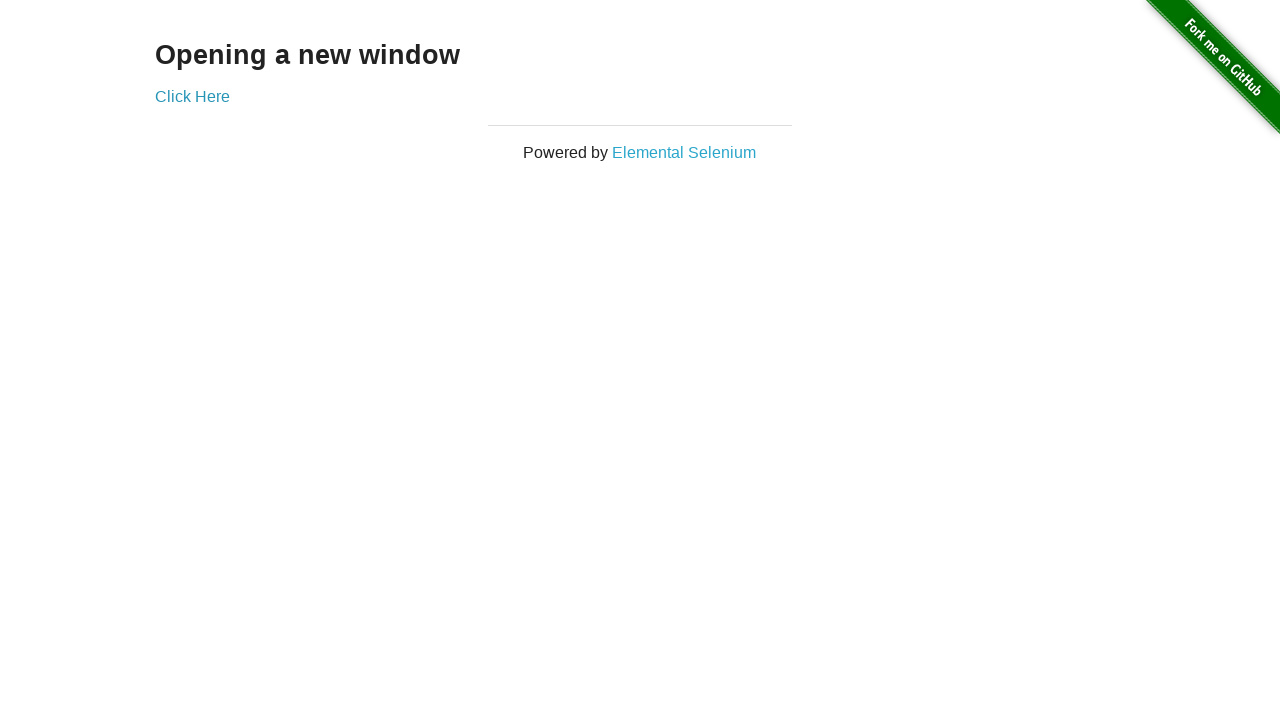

Verified 2 pages exist in context
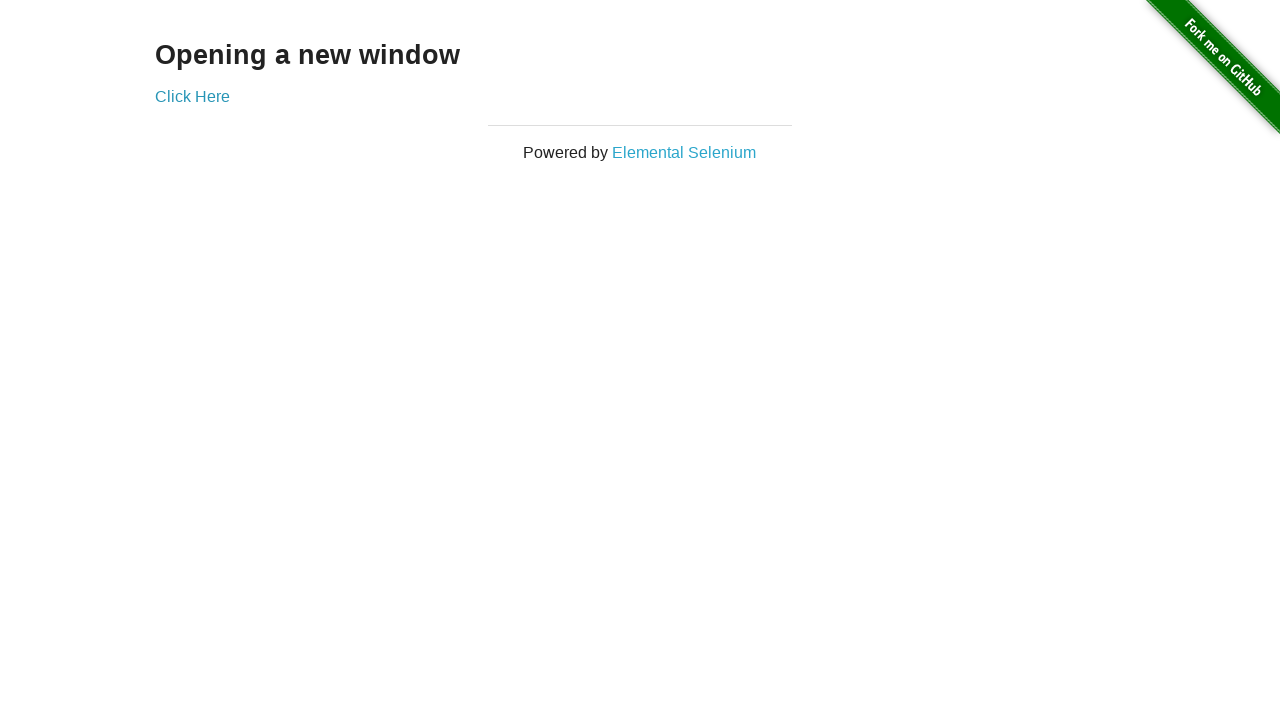

Verified original page title is 'The Internet'
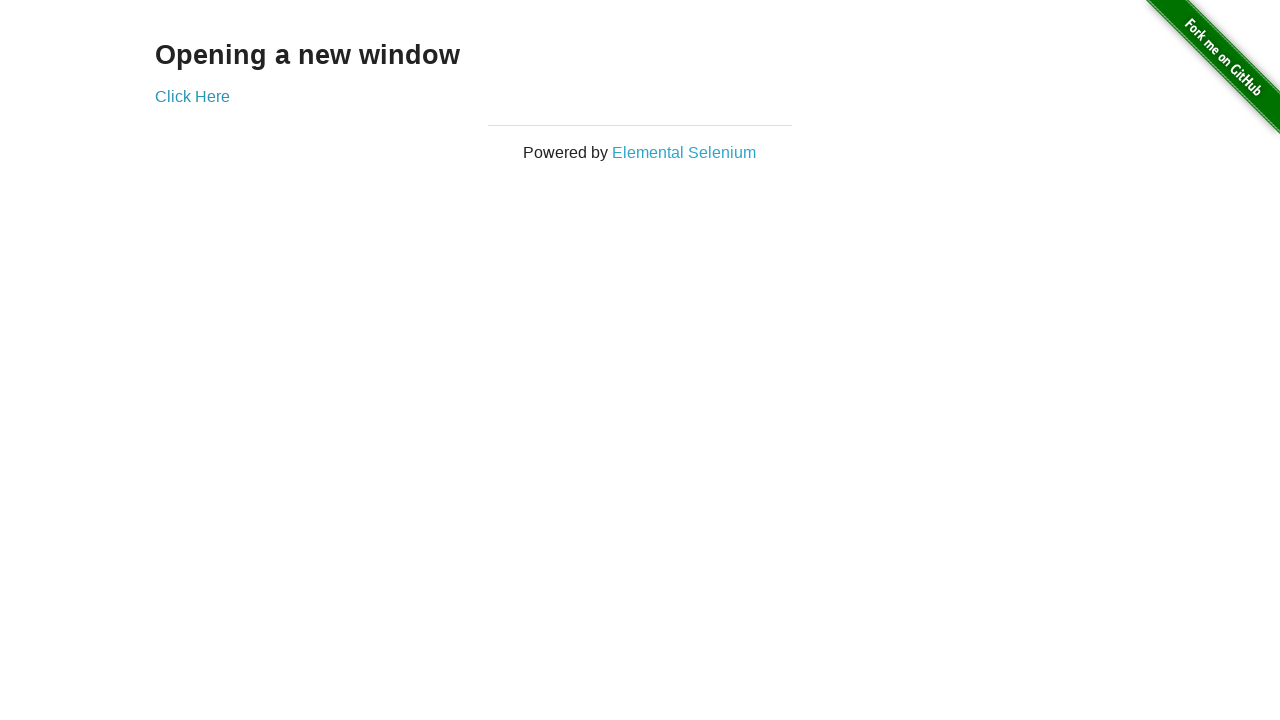

Verified original page URL is https://the-internet.herokuapp.com/windows
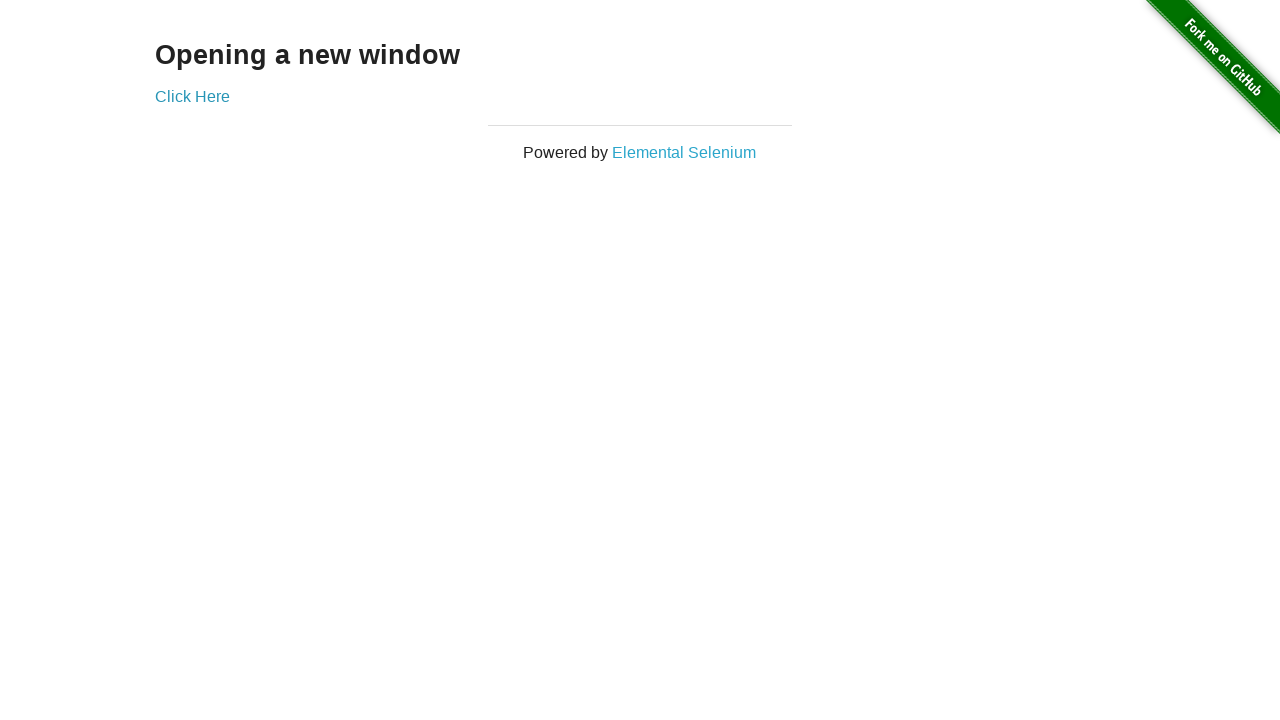

Switched to new window (second page in context)
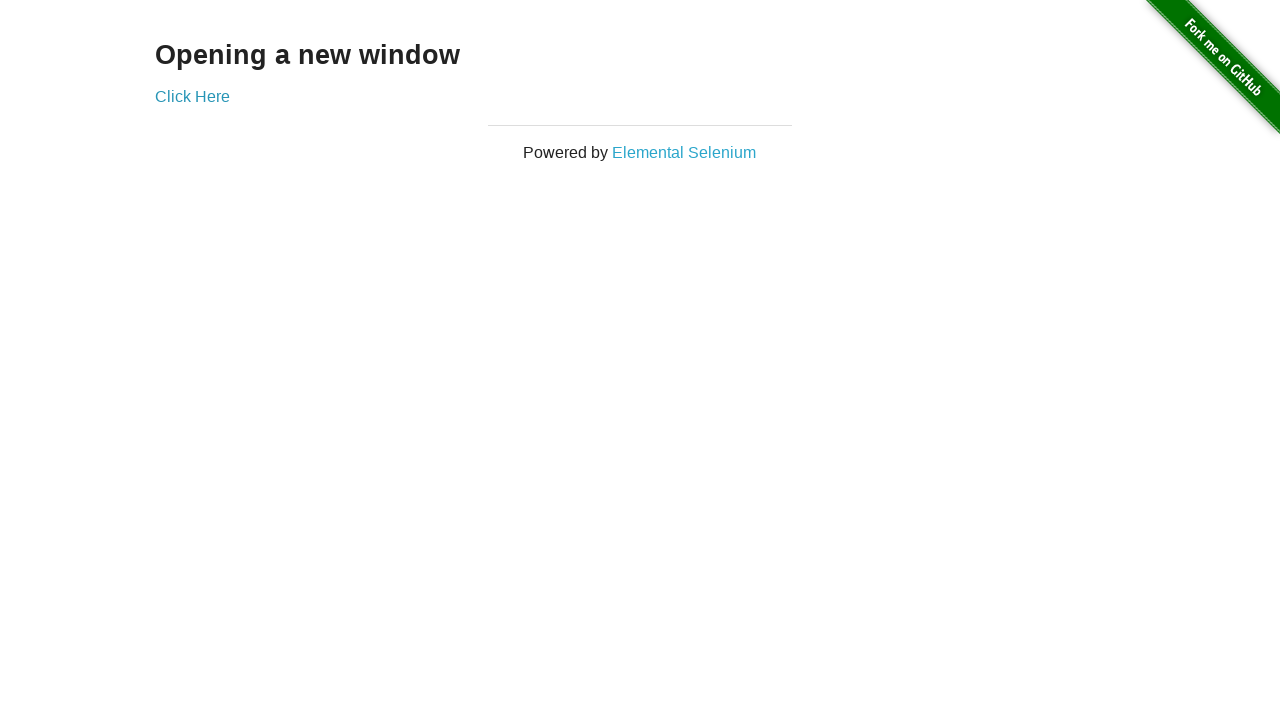

Waited for new page to load completely
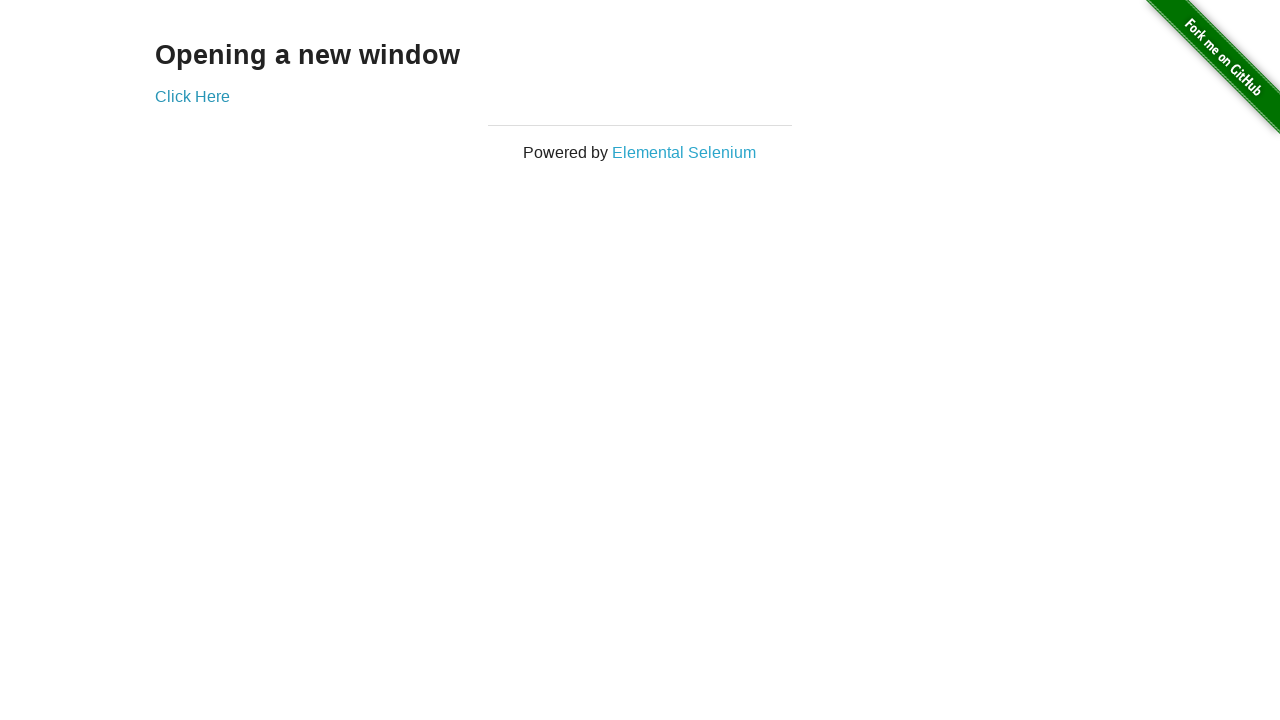

Verified new window title is 'New Window'
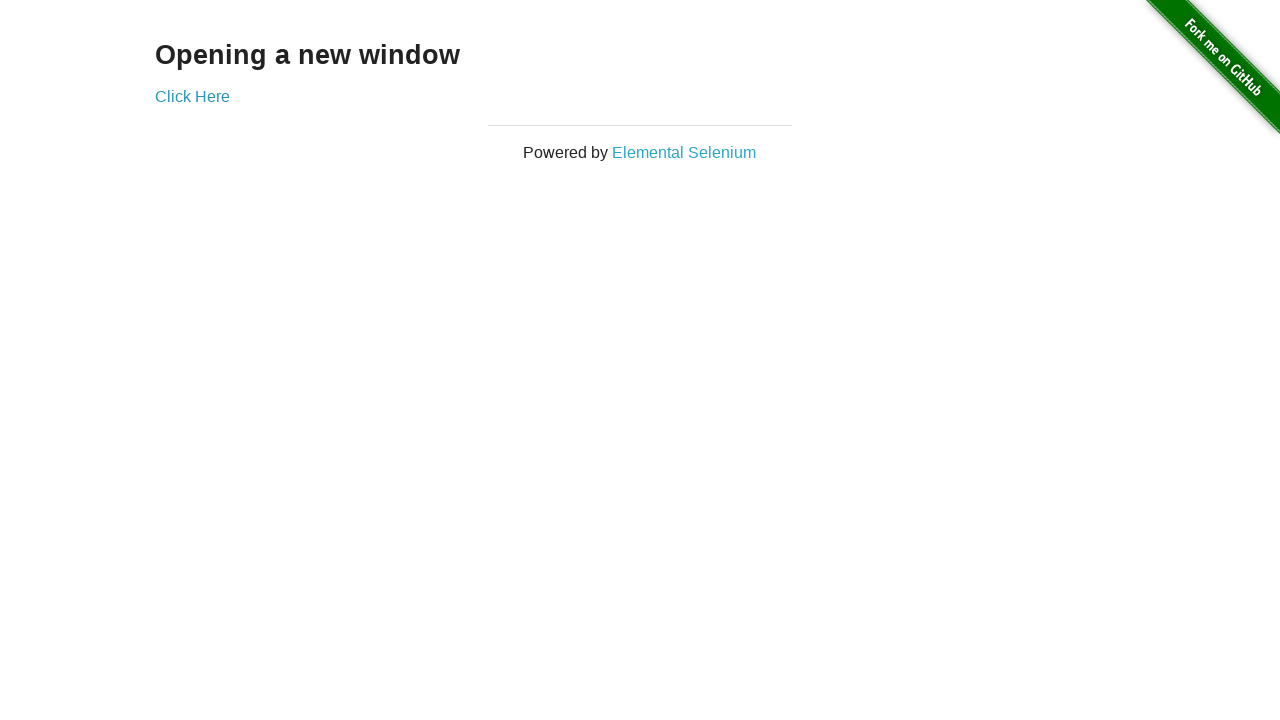

Verified new window URL is https://the-internet.herokuapp.com/windows/new
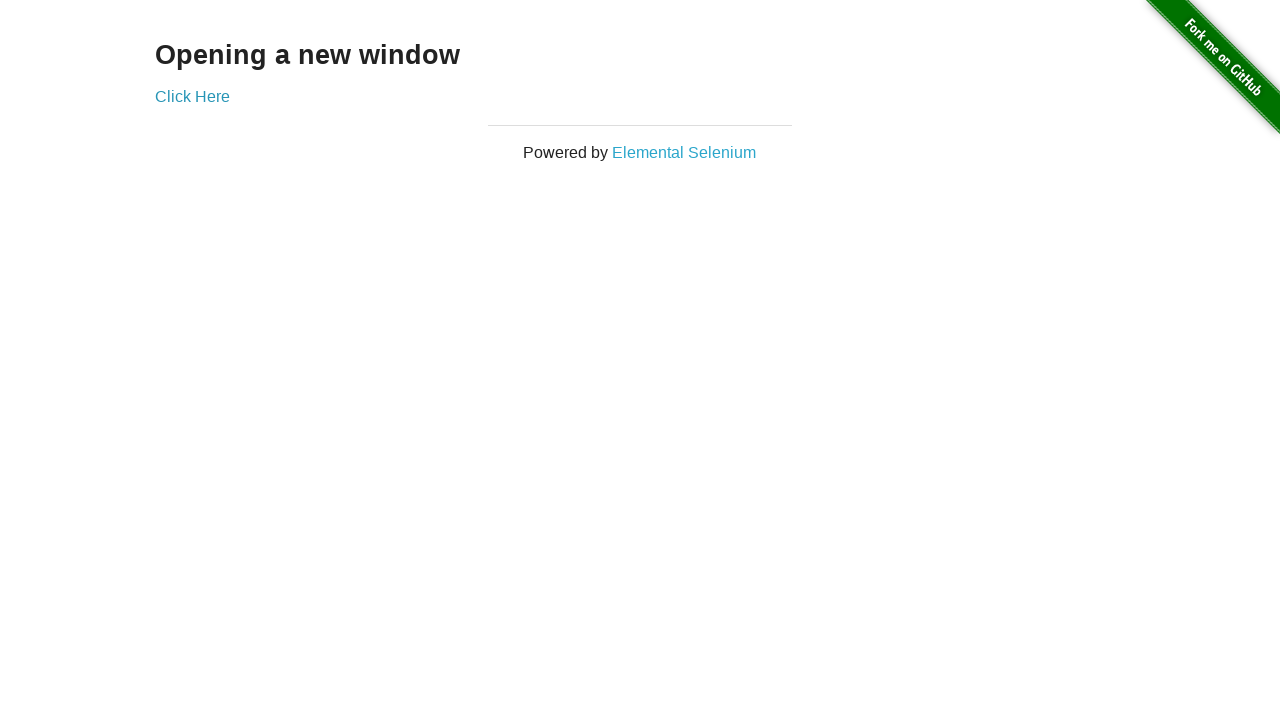

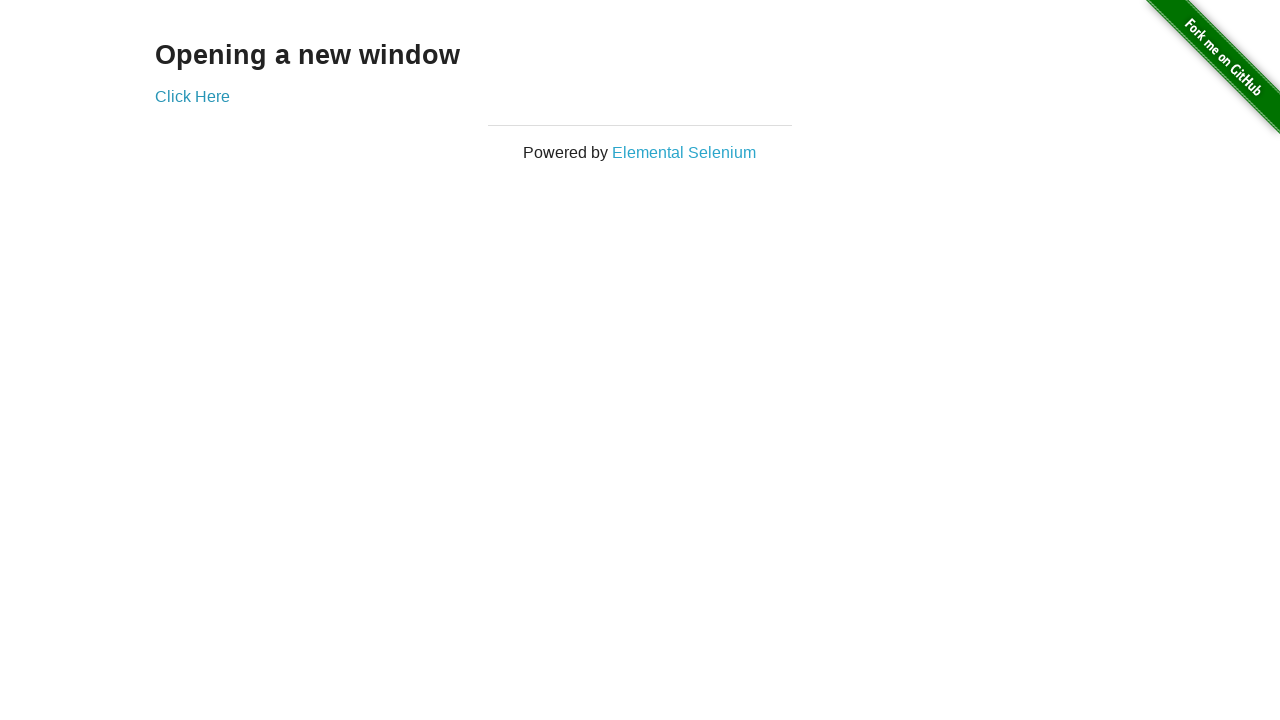